Navigates to sparkkorea.com and clicks on the quiz menu item to access the quiz section of the website

Starting URL: https://sparkkorea.com/

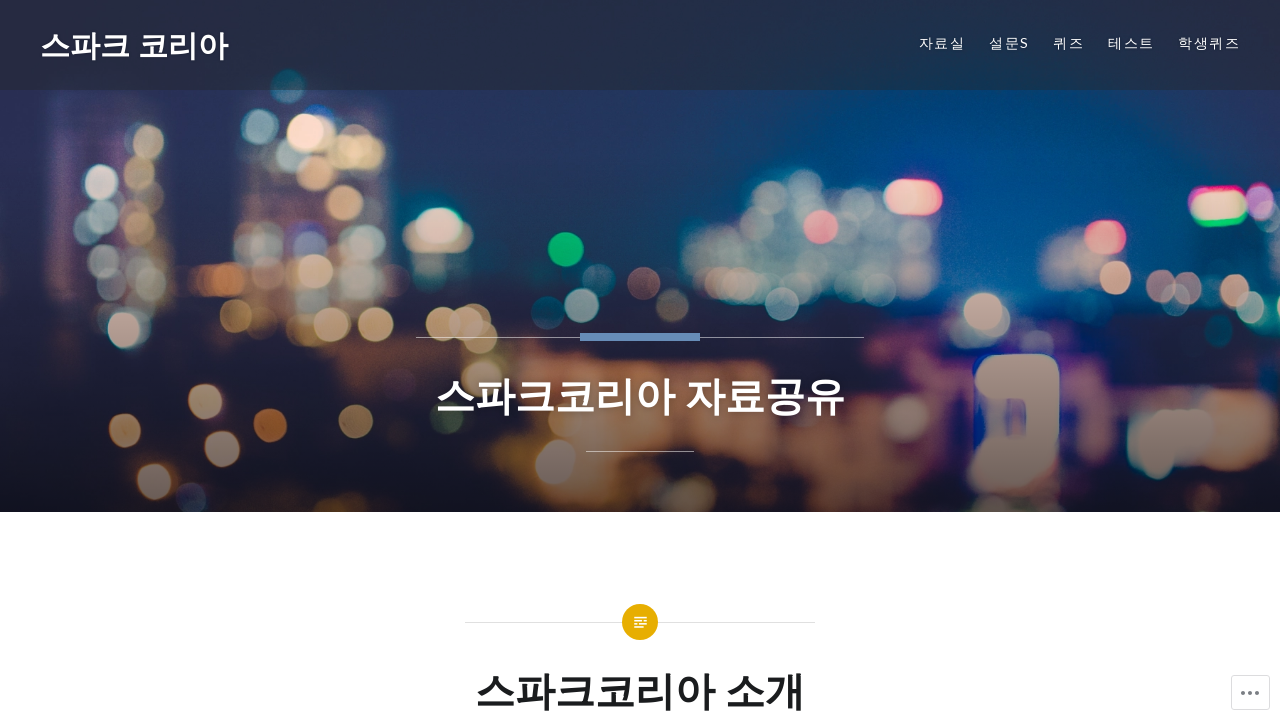

Clicked on the quiz menu item at (1069, 43) on xpath=//*[@id="menu-item-382"]/a
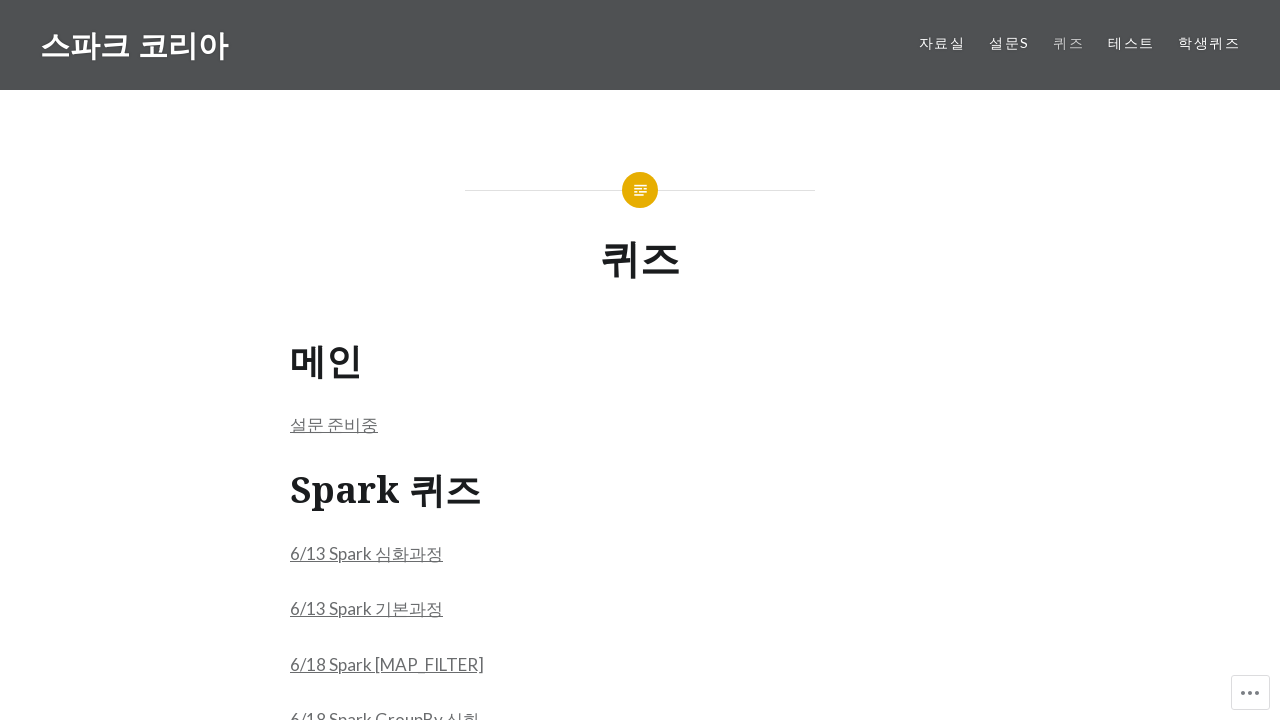

Quiz content loaded successfully
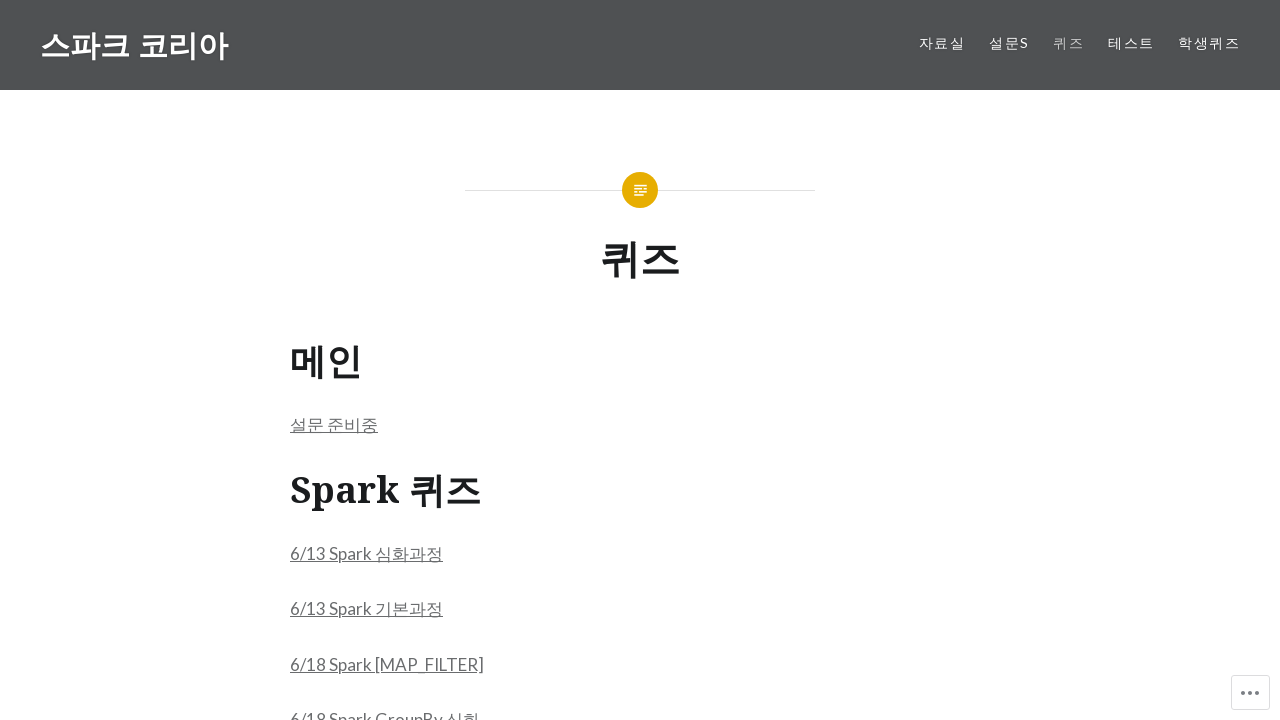

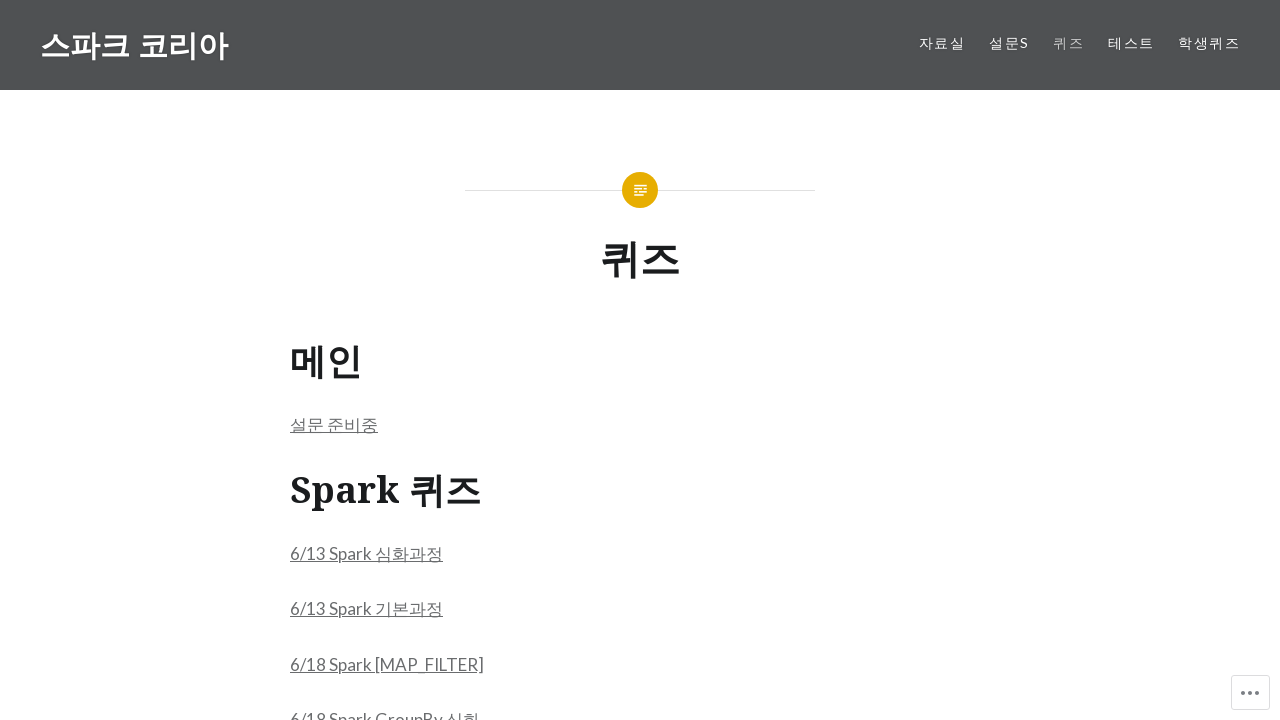